Tests form submission by reading a hidden value from an element attribute, calculating a mathematical result based on that value, filling in the answer, selecting checkbox and radio options, and submitting the form.

Starting URL: https://suninjuly.github.io/get_attribute.html

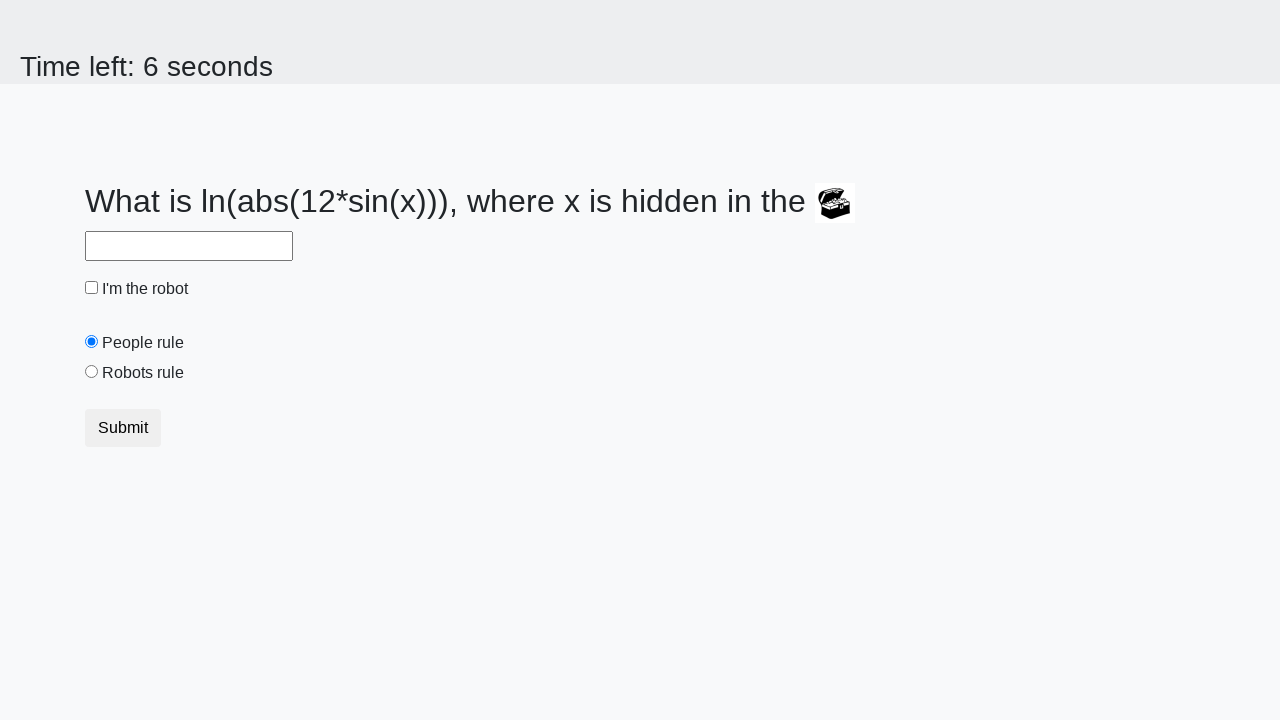

Located the treasure element
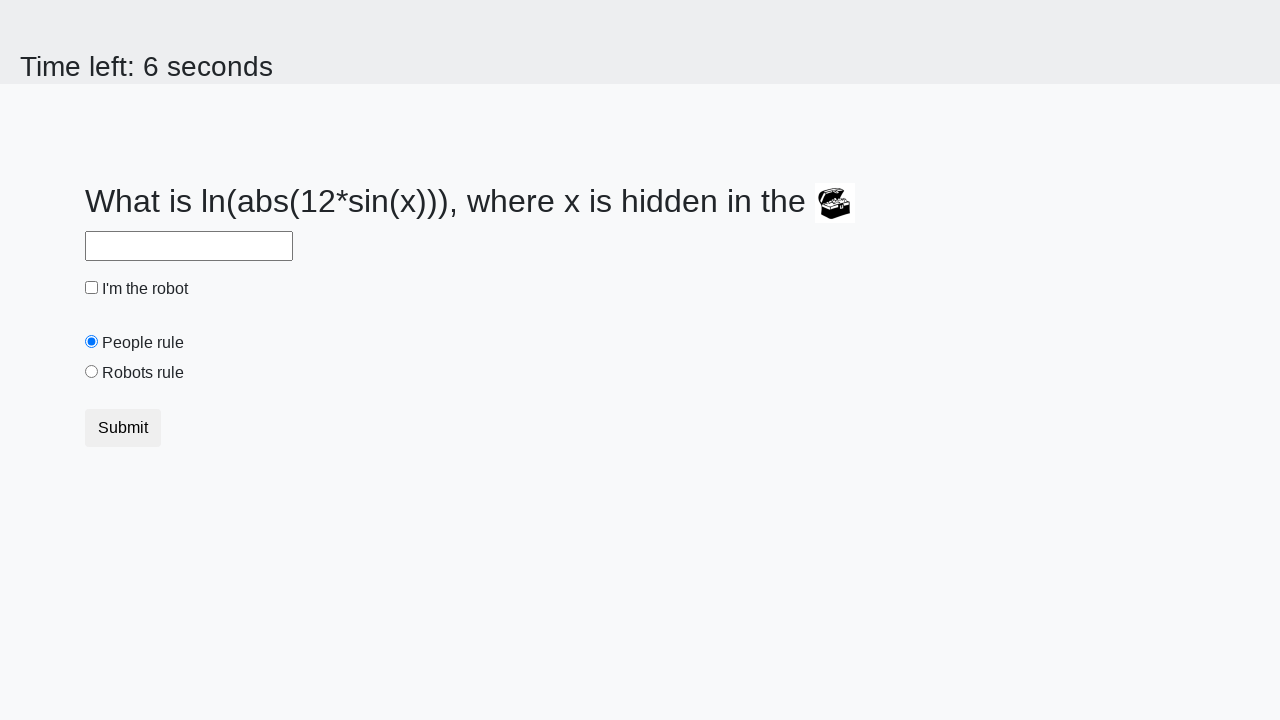

Retrieved hidden valuex attribute: 27
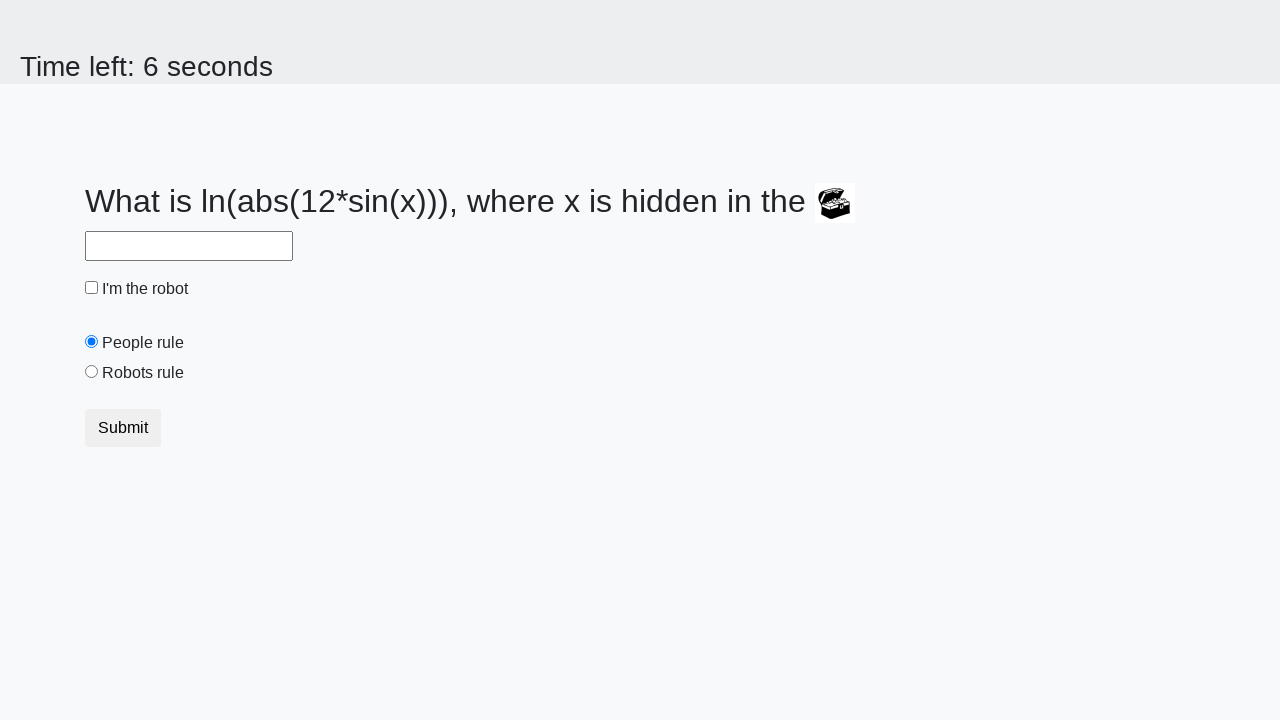

Calculated answer: 2.440302437111038
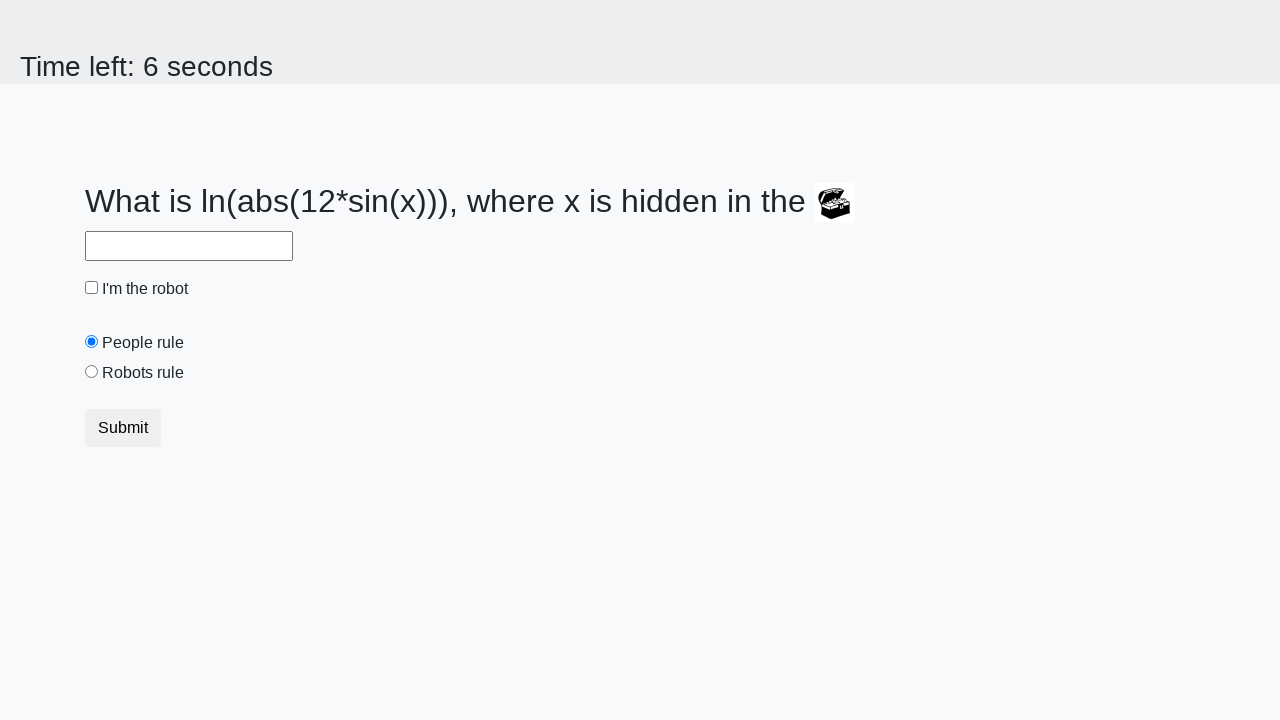

Filled answer field with calculated value: 2.440302437111038 on #answer
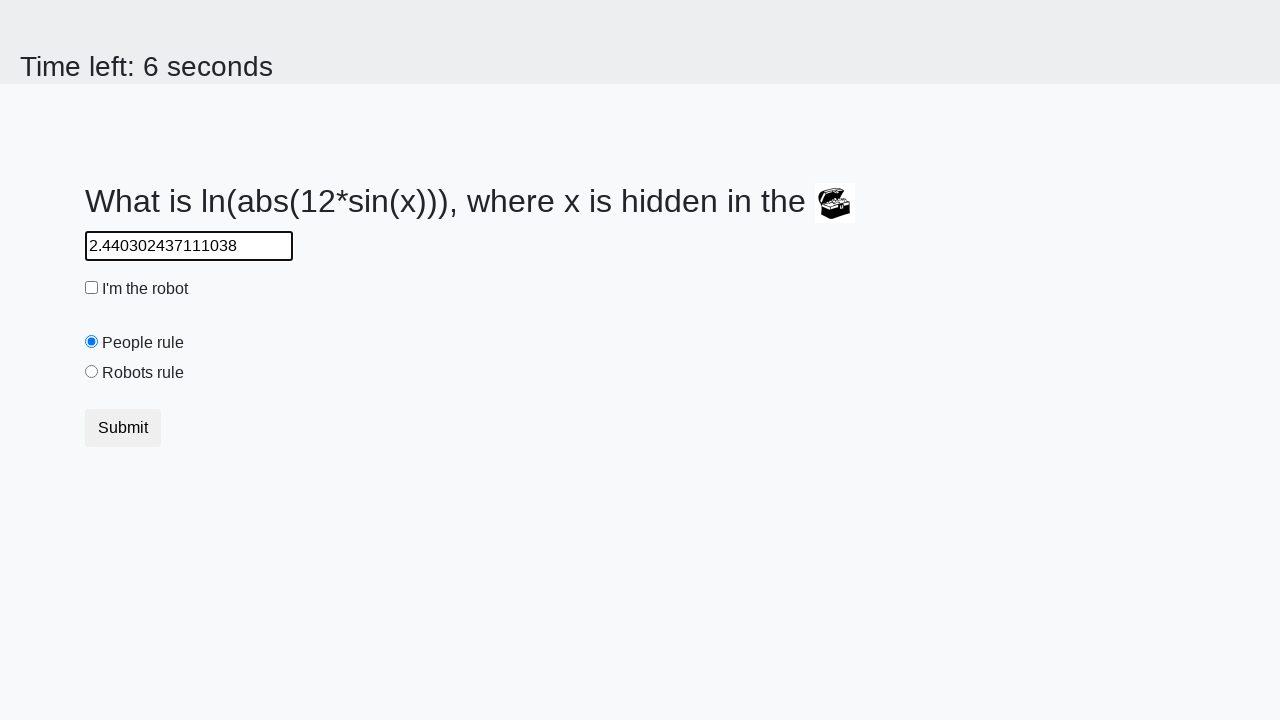

Clicked the robot checkbox at (92, 288) on #robotCheckbox
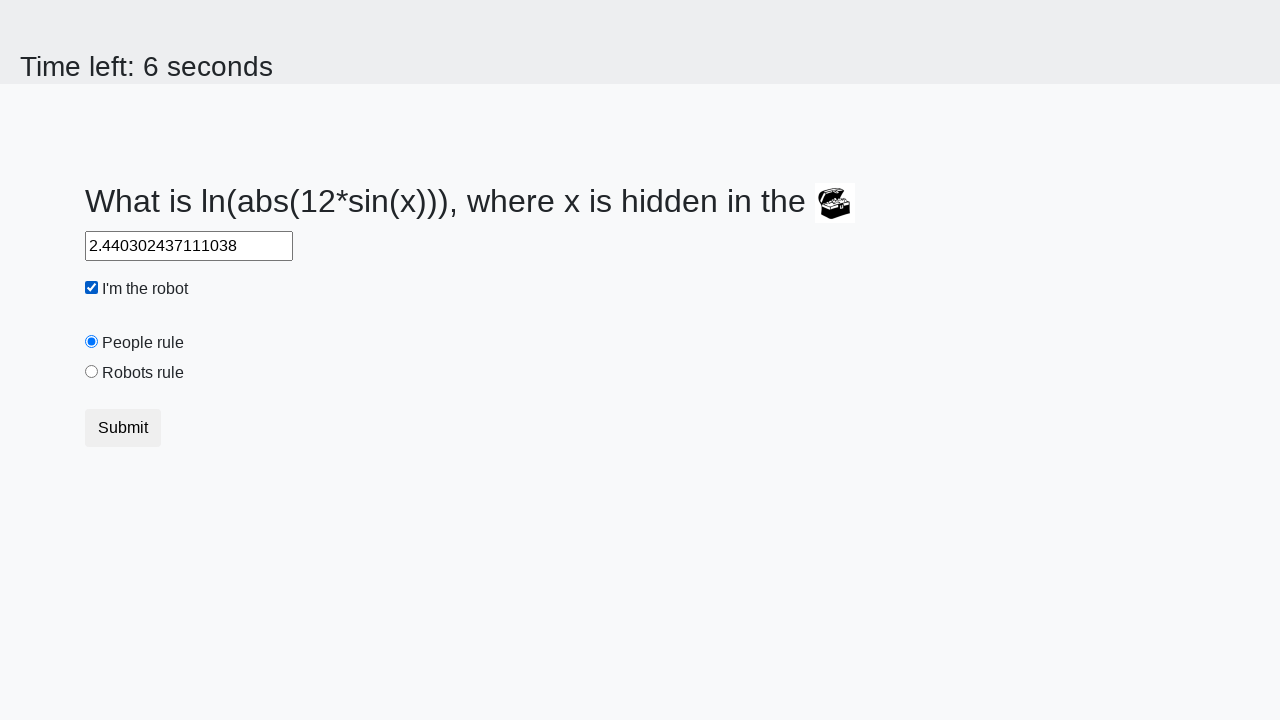

Clicked the robots rule radio button at (92, 372) on #robotsRule
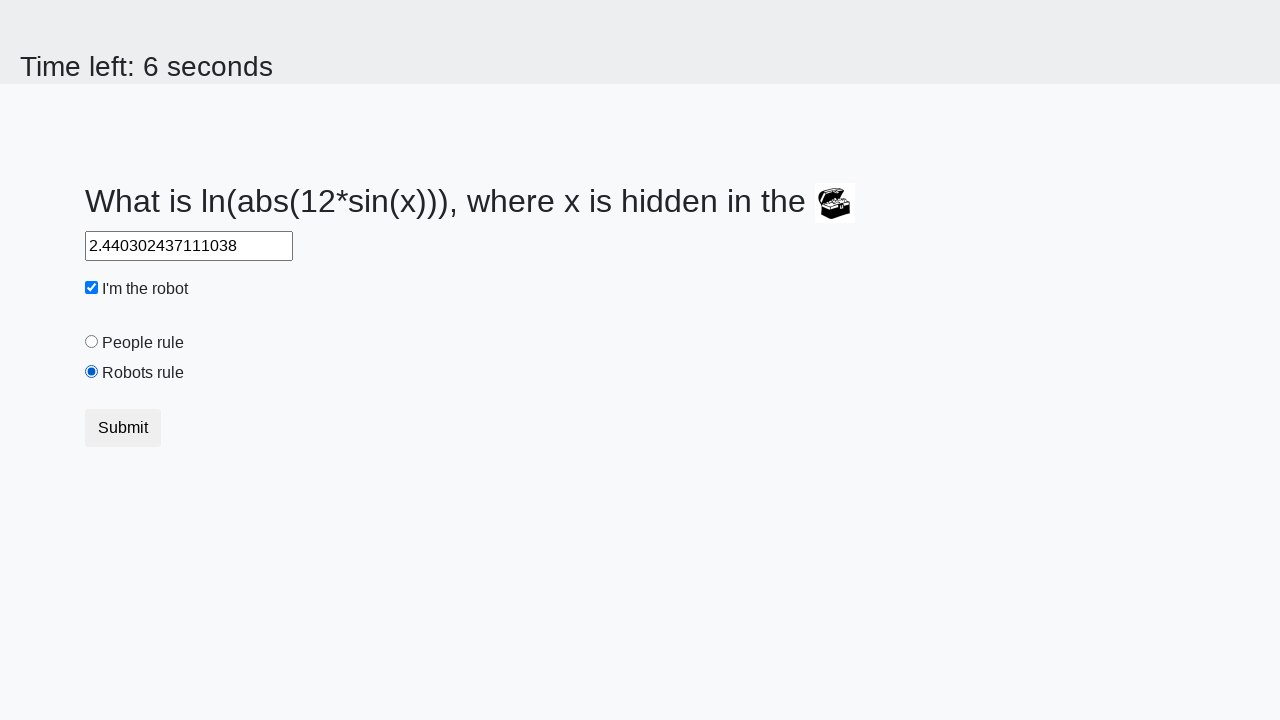

Clicked the submit button to submit form at (123, 428) on button.btn
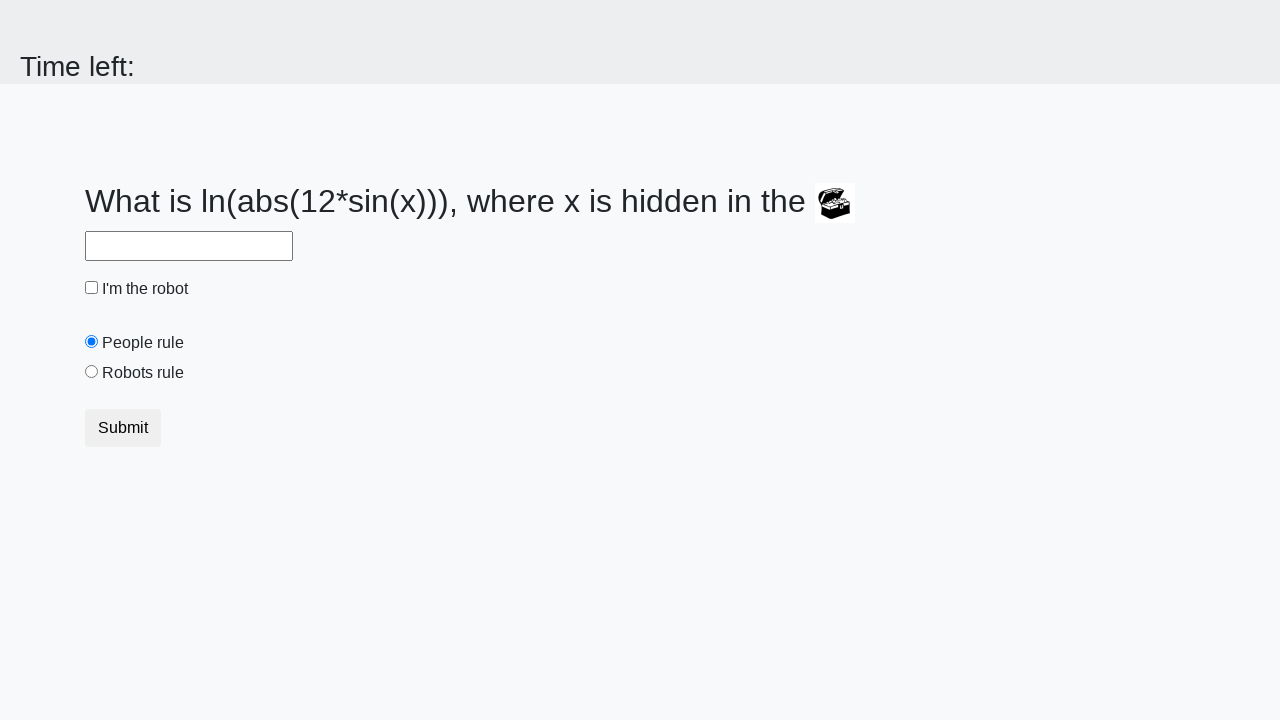

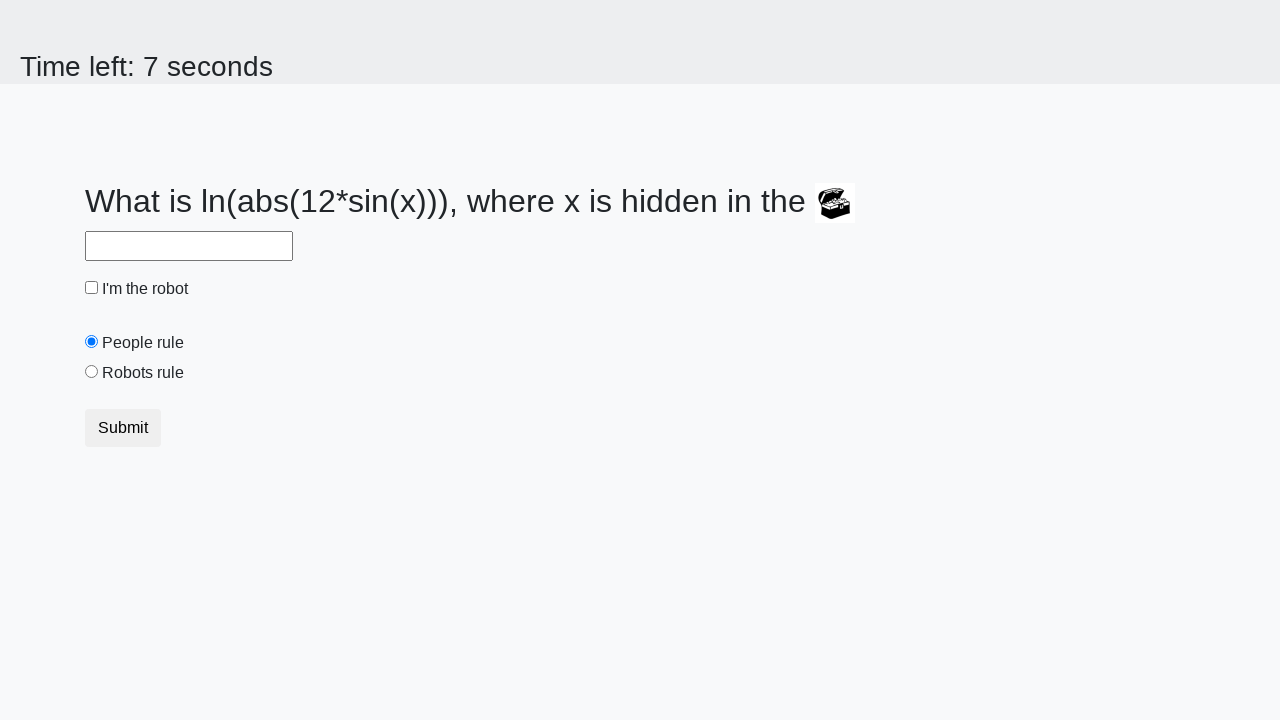